Tests registration form submission by filling required fields (first name, last name, email) and verifying the success message appears after form submission.

Starting URL: http://suninjuly.github.io/registration1.html

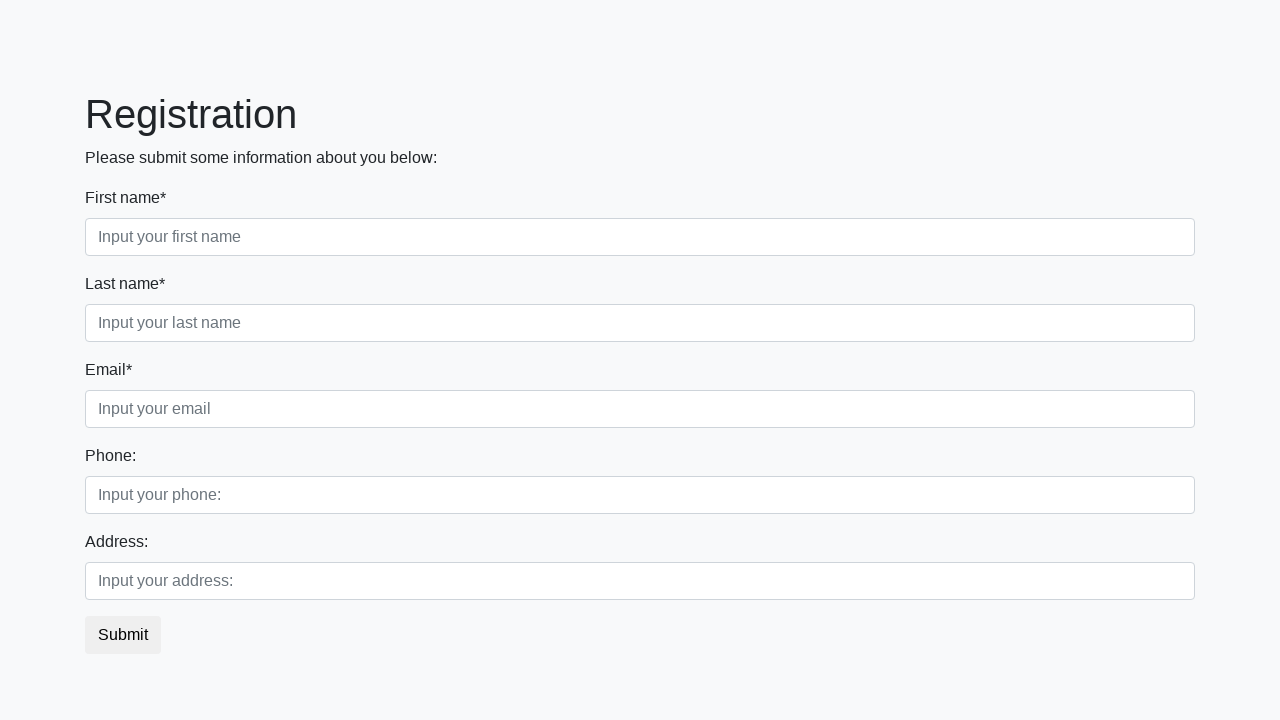

Filled first name field with 'Ivan' on input[placeholder="Input your first name"]
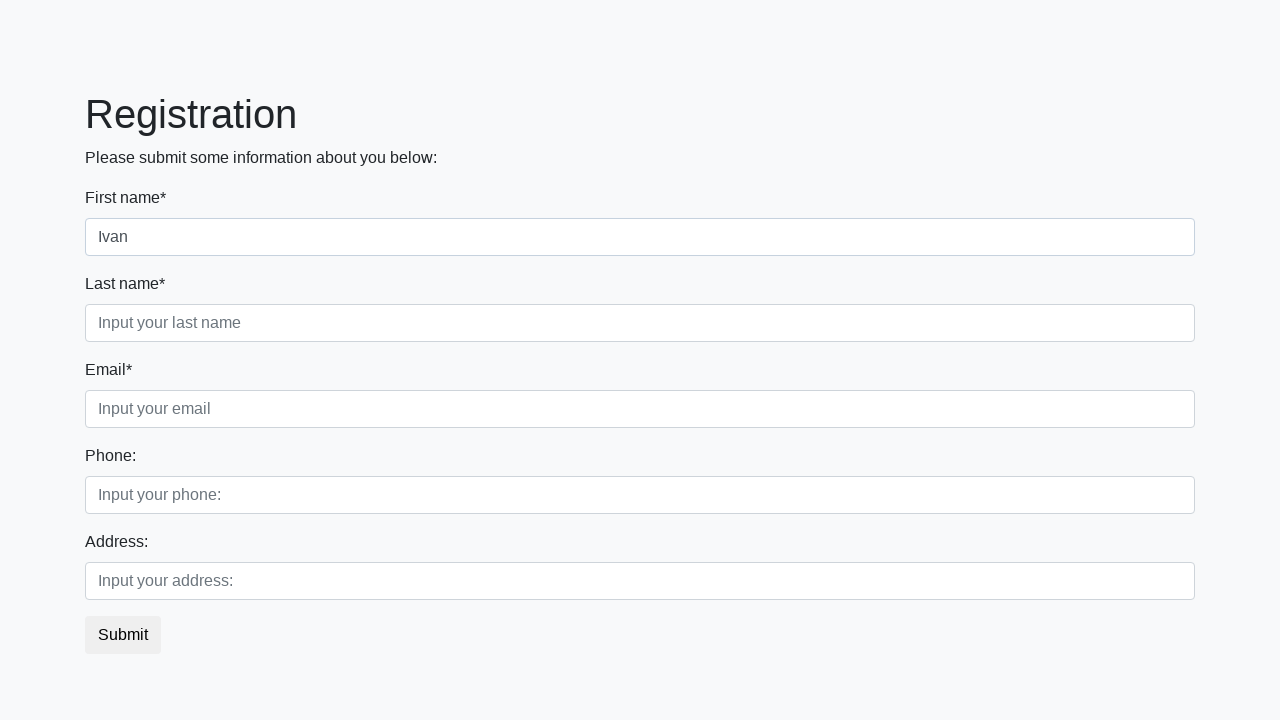

Filled last name field with 'Petrov' on input[placeholder="Input your last name"]
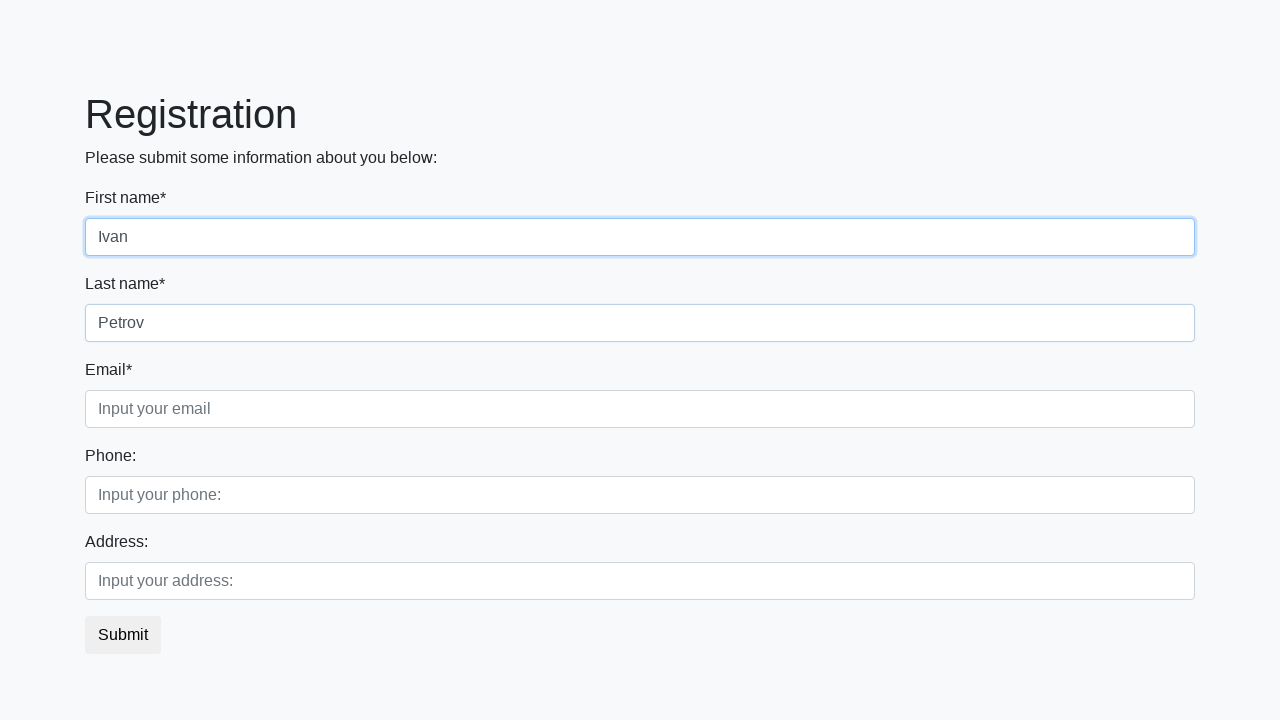

Filled email field with 'testuser@example.com' on input[placeholder="Input your email"]
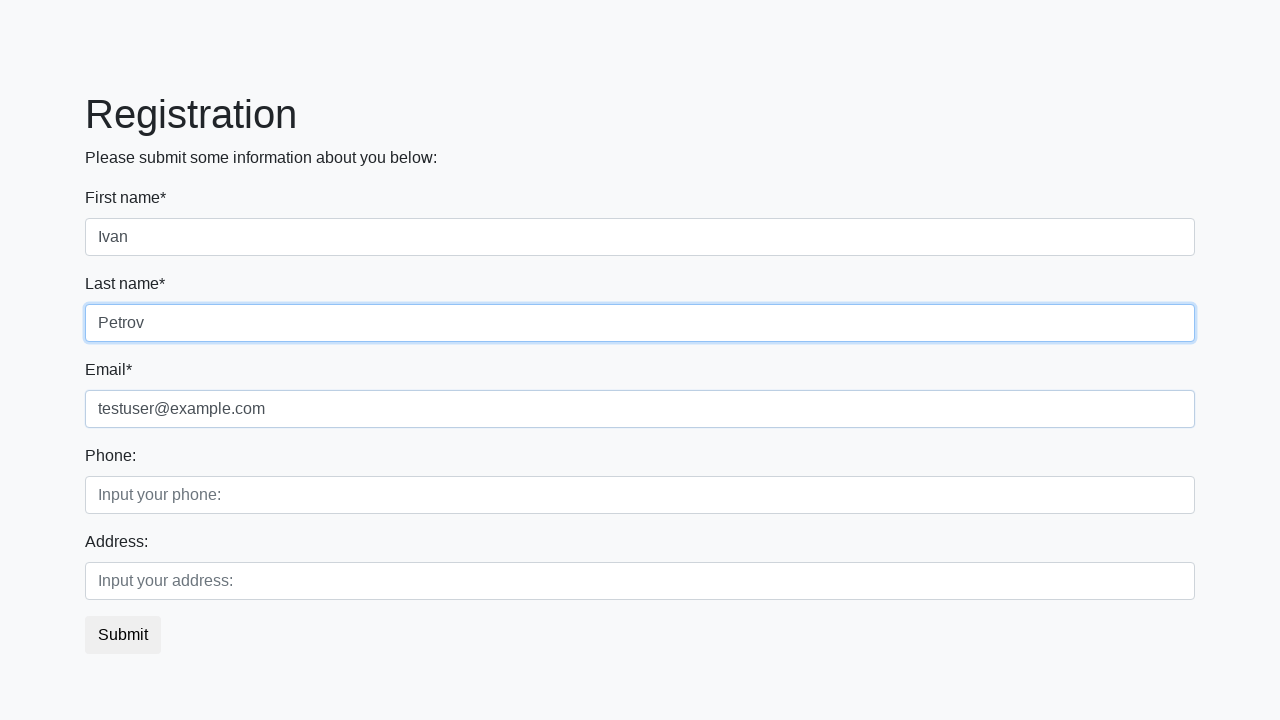

Clicked submit button to register at (123, 635) on button.btn
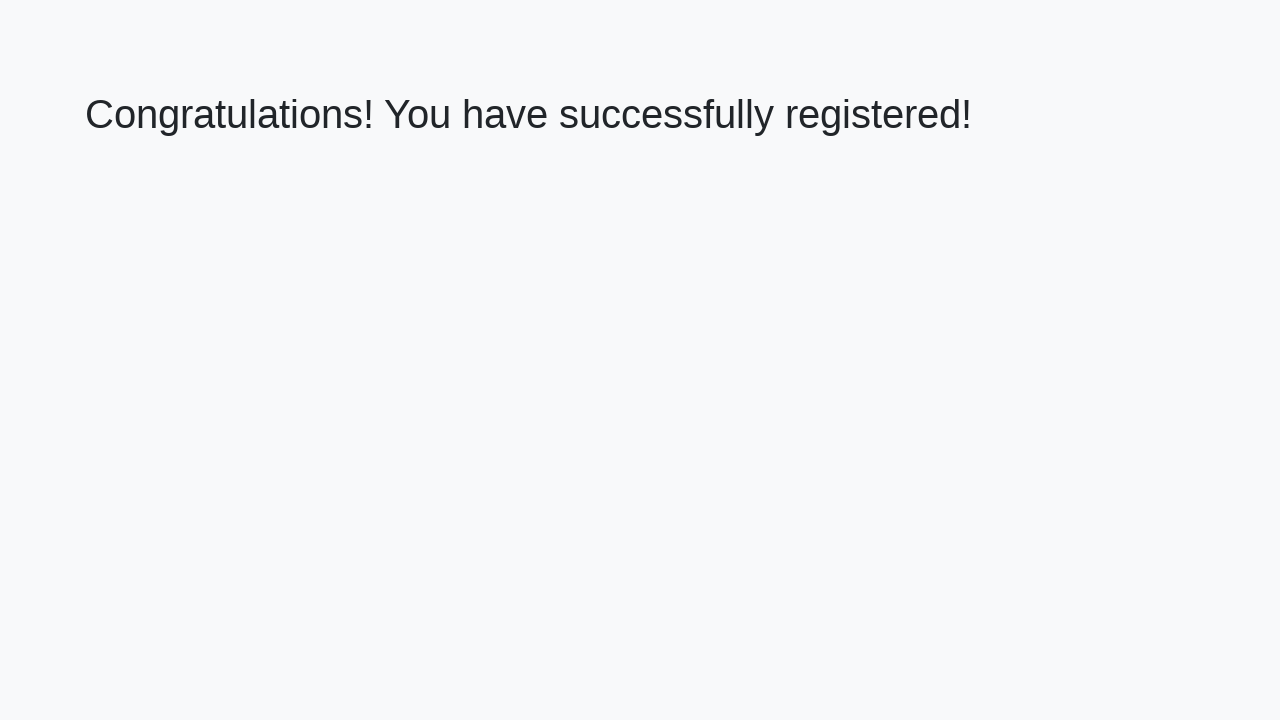

Success message appeared on the page
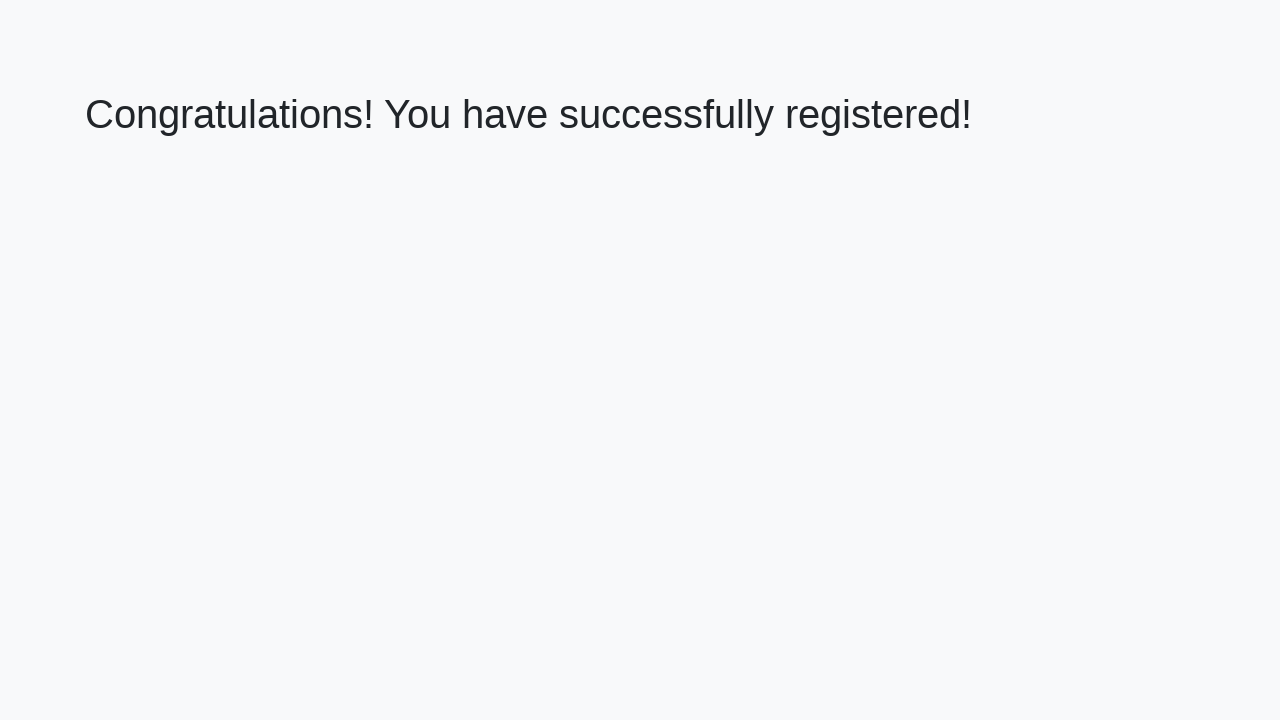

Retrieved success message text: 'Congratulations! You have successfully registered!'
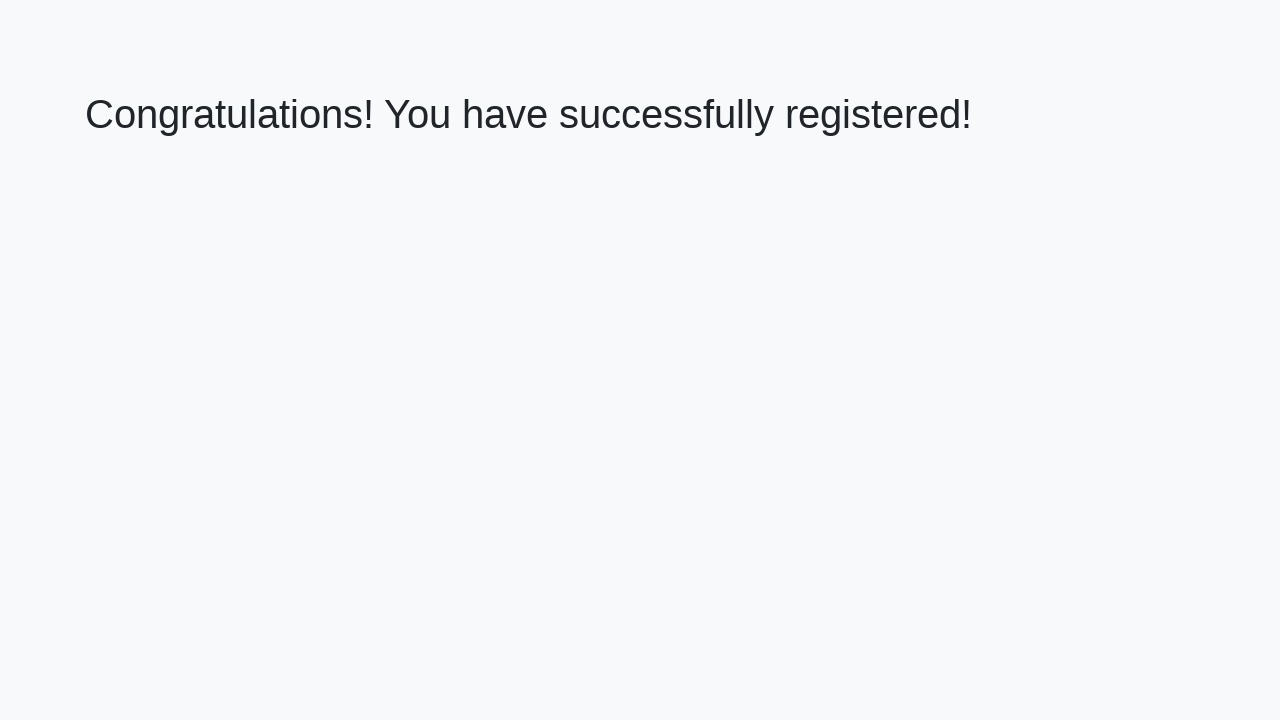

Verified success message matches expected text
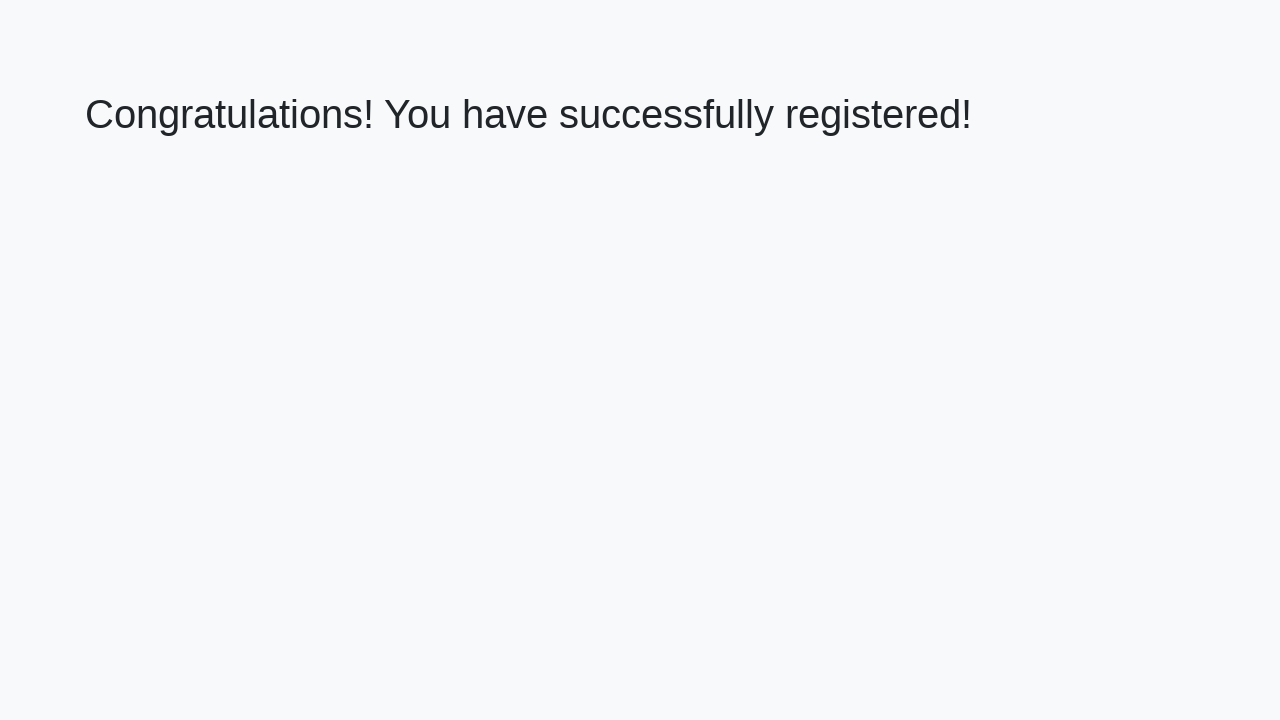

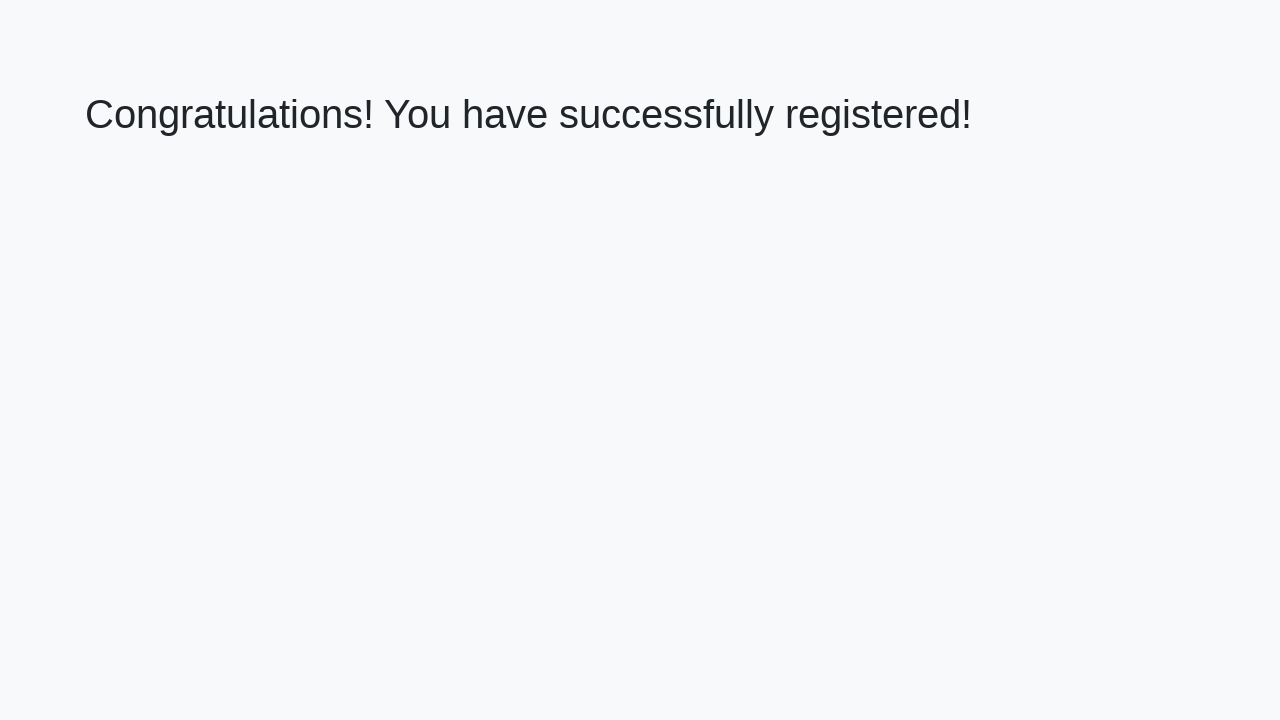